Tests sorting the Due column in descending order by clicking the column header twice

Starting URL: http://the-internet.herokuapp.com/tables

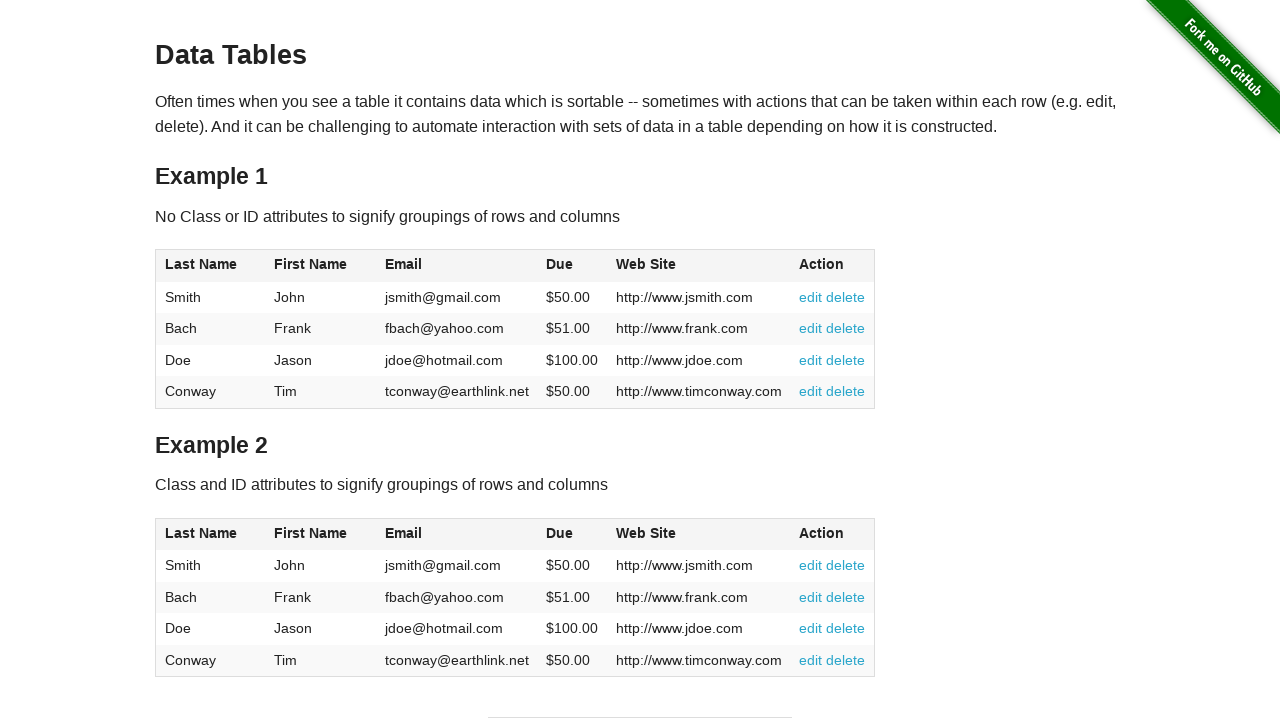

Clicked Due column header for first time (ascending sort) at (572, 266) on #table1 thead tr th:nth-of-type(4)
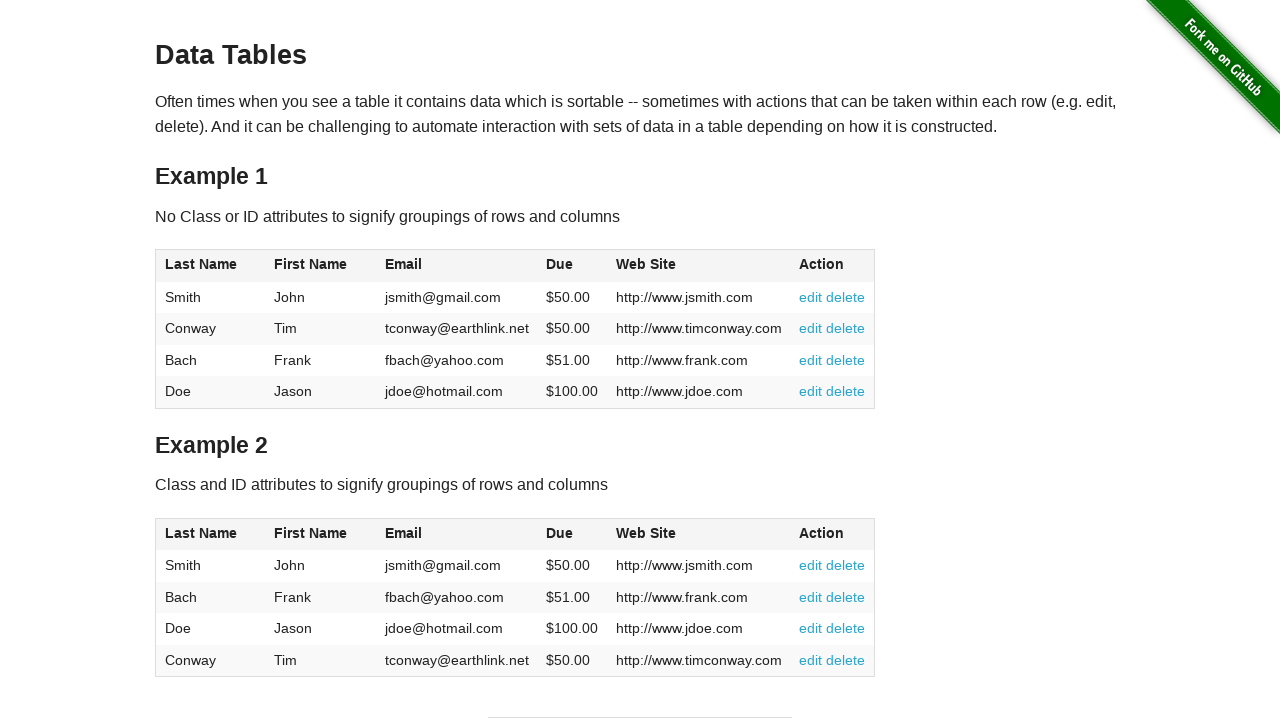

Clicked Due column header second time (descending sort) at (572, 266) on #table1 thead tr th:nth-of-type(4)
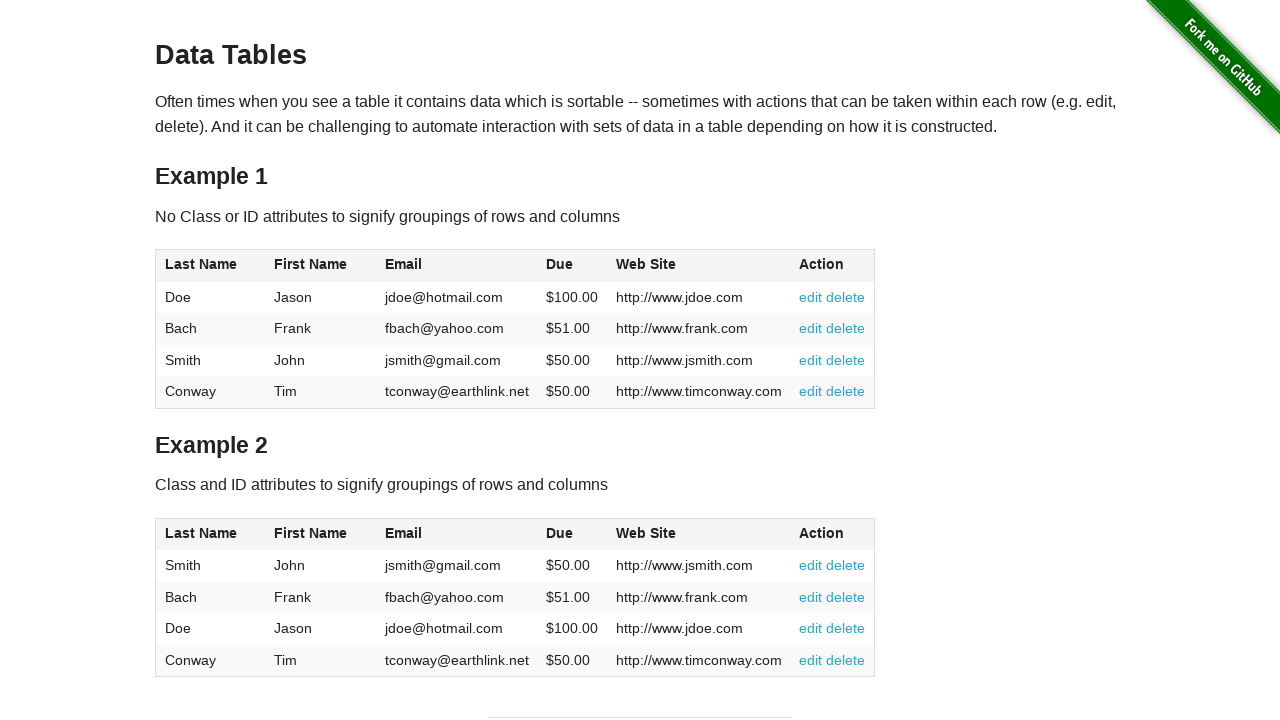

Table sorted in descending order by Due column
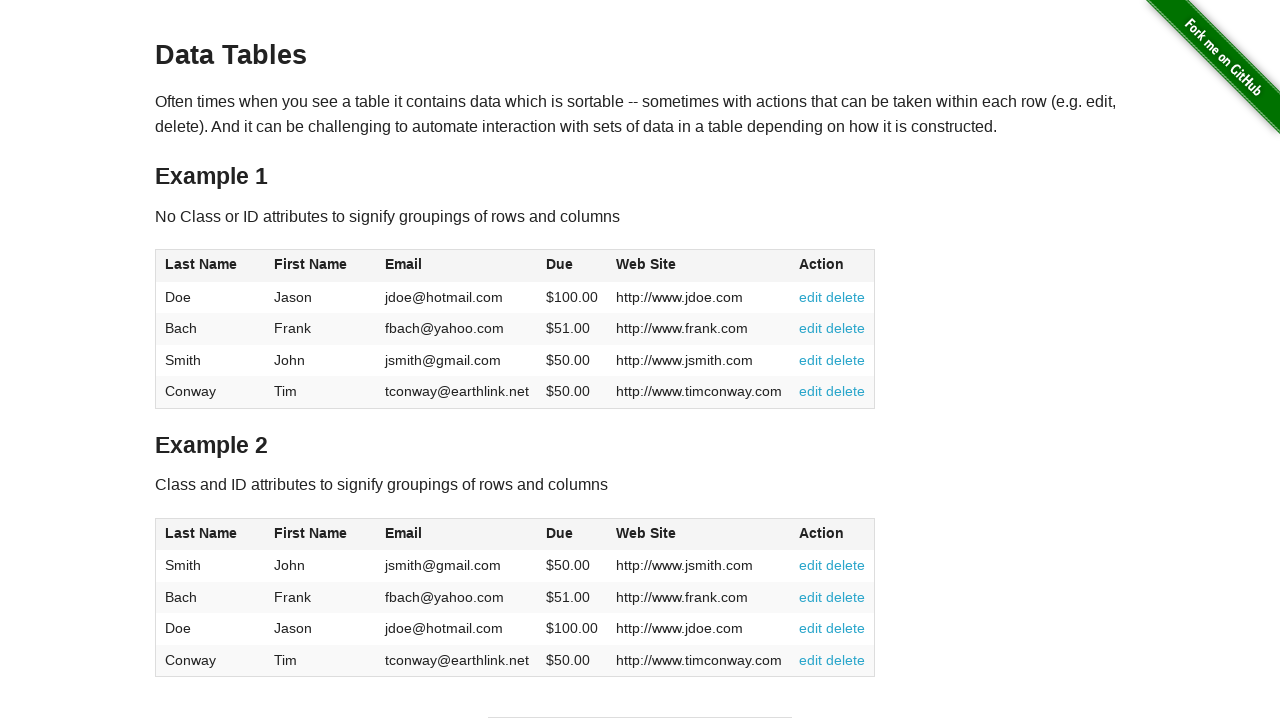

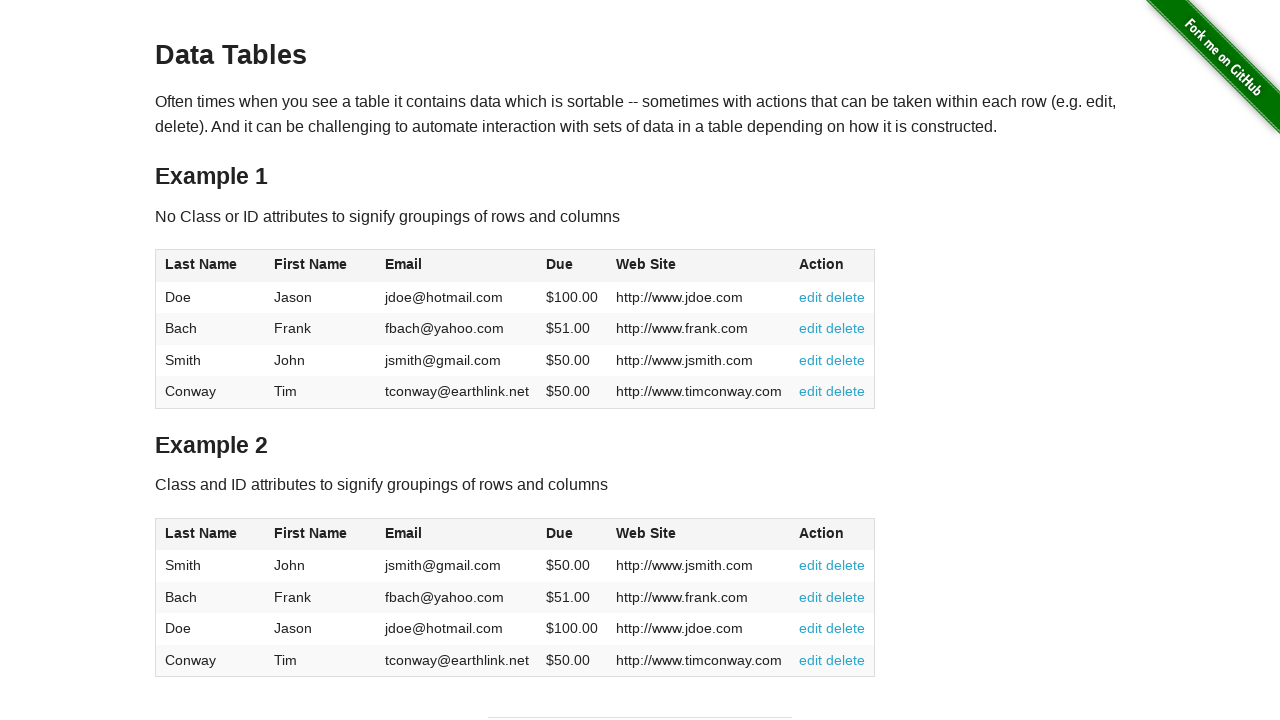